Tests 7-character validation form with invalid input "abc&567" containing ampersand and verifies it returns "Invalid Value"

Starting URL: https://testpages.eviltester.com/styled/apps/7charval/simple7charvalidation.html

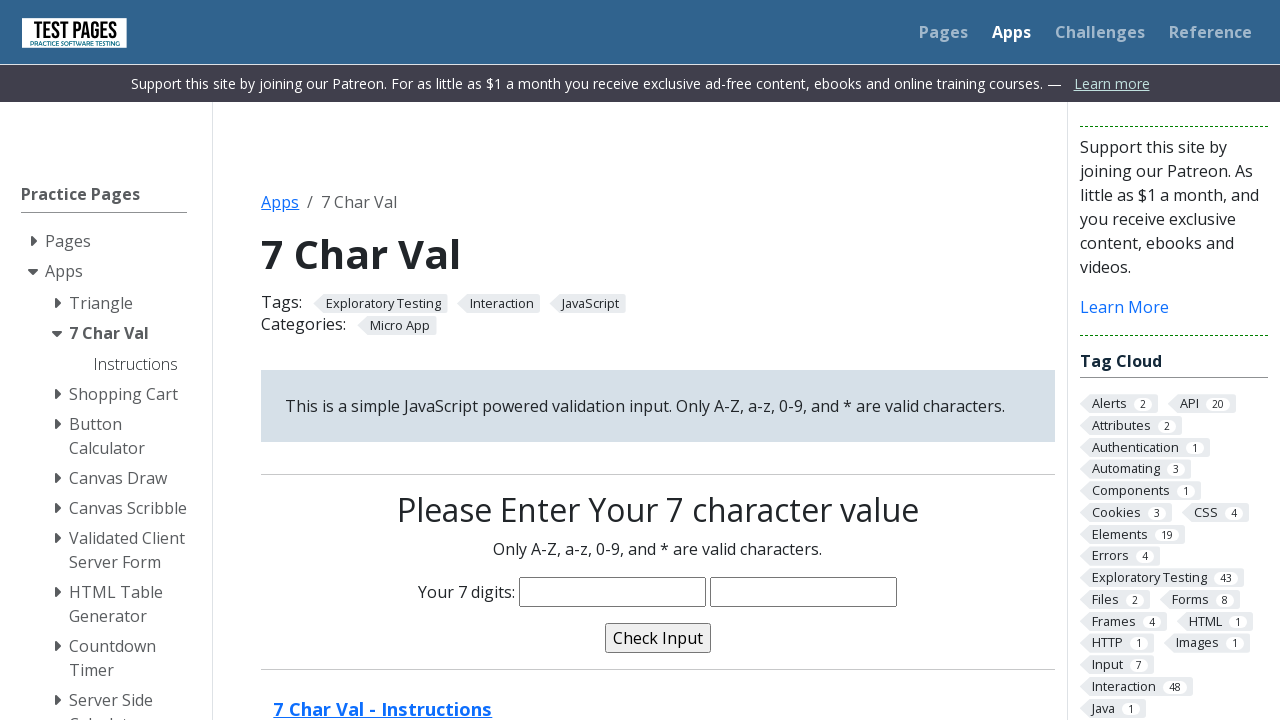

Filled input field with invalid value 'abc&567' containing ampersand on input[name='characters']
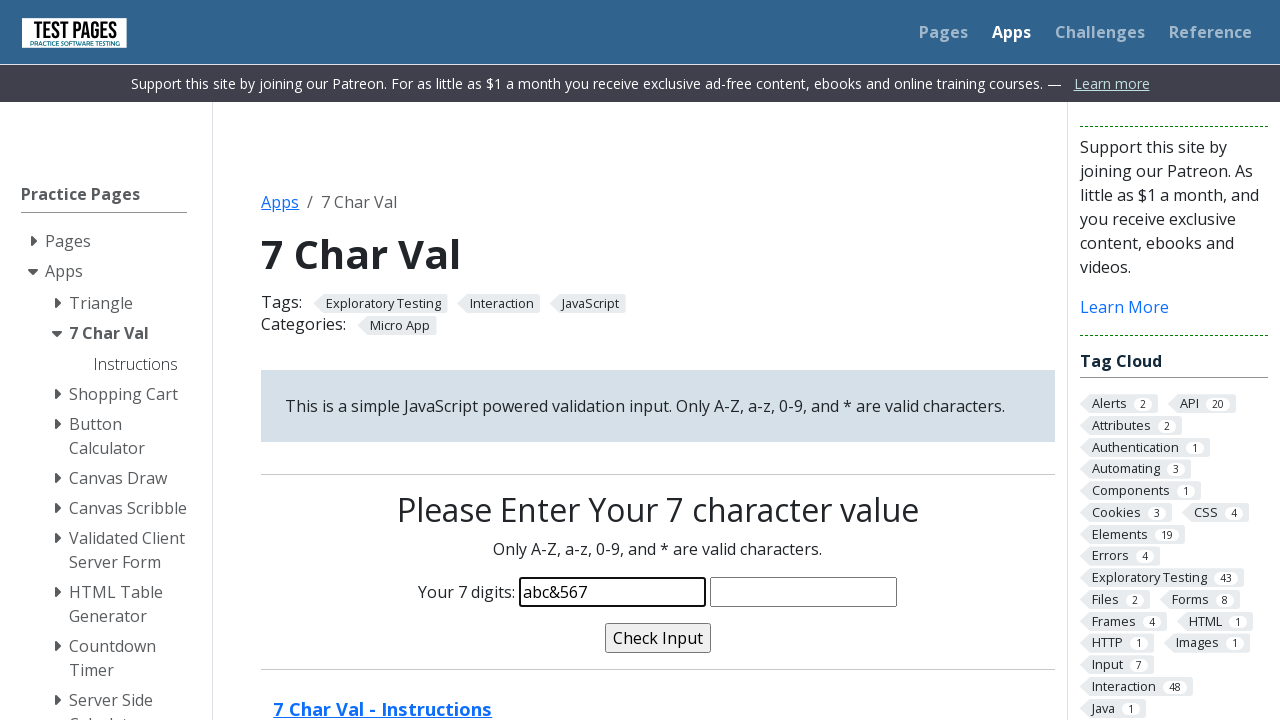

Clicked validate button to submit the form at (658, 638) on input[name='validate']
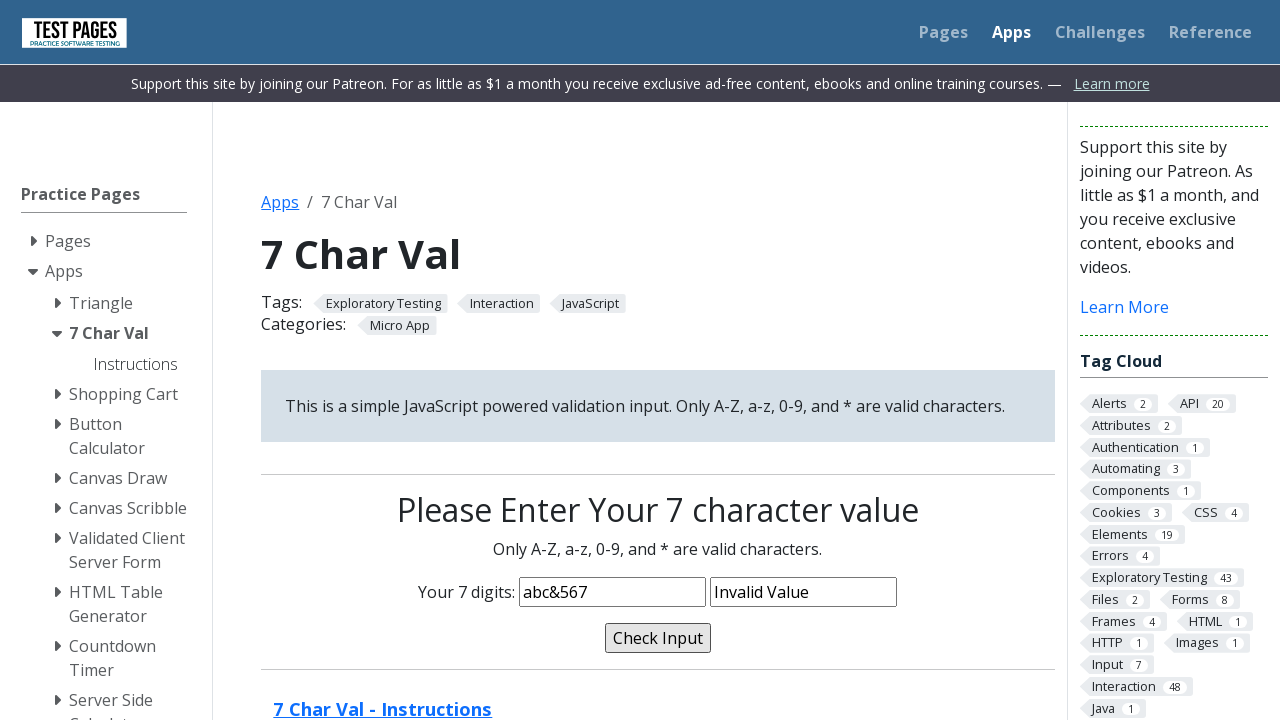

Validation message confirmed as 'Invalid Value'
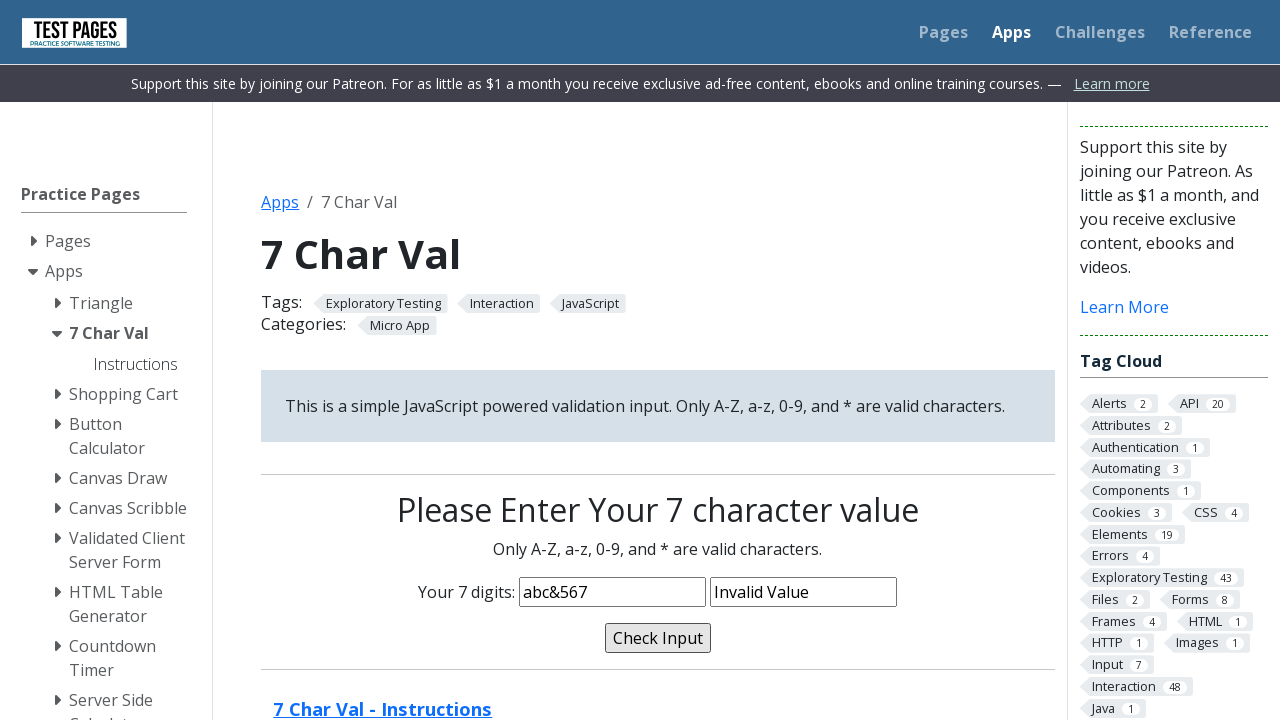

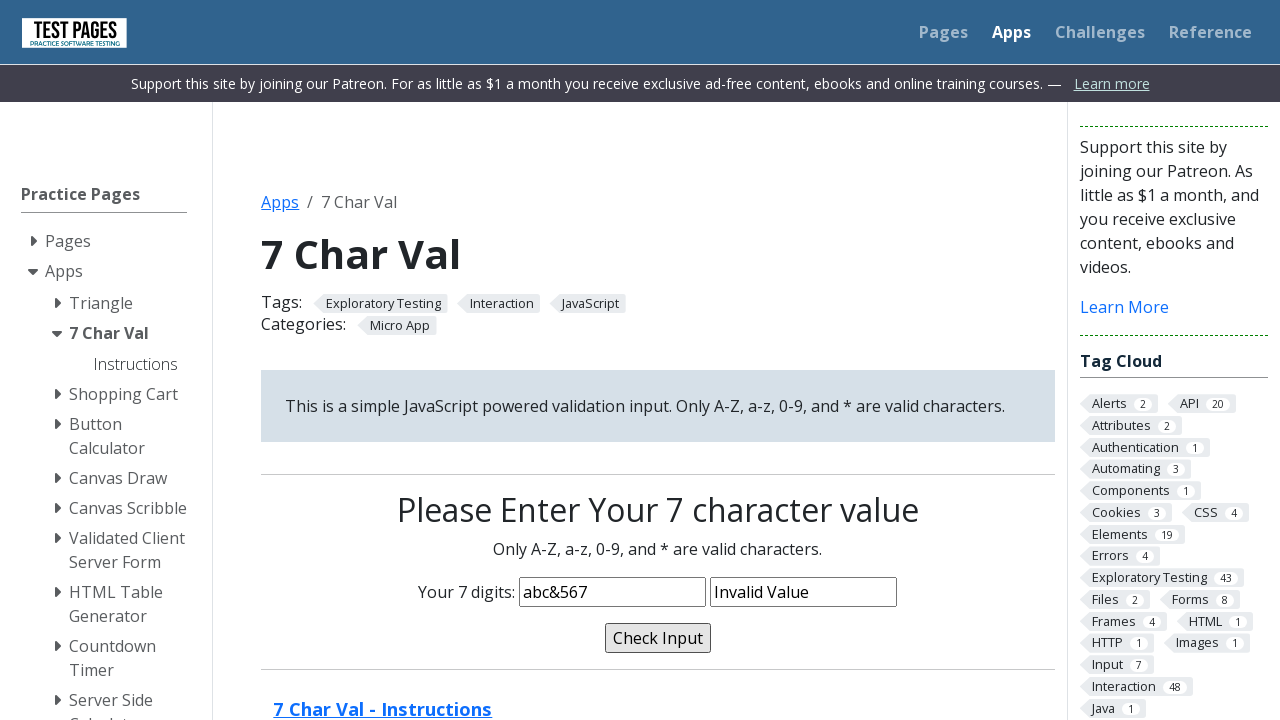